Tests that the login submit button on the CMS portal is clickable by locating it using a CSS selector with multiple attributes and clicking it.

Starting URL: https://portal.cms.gov/portal/

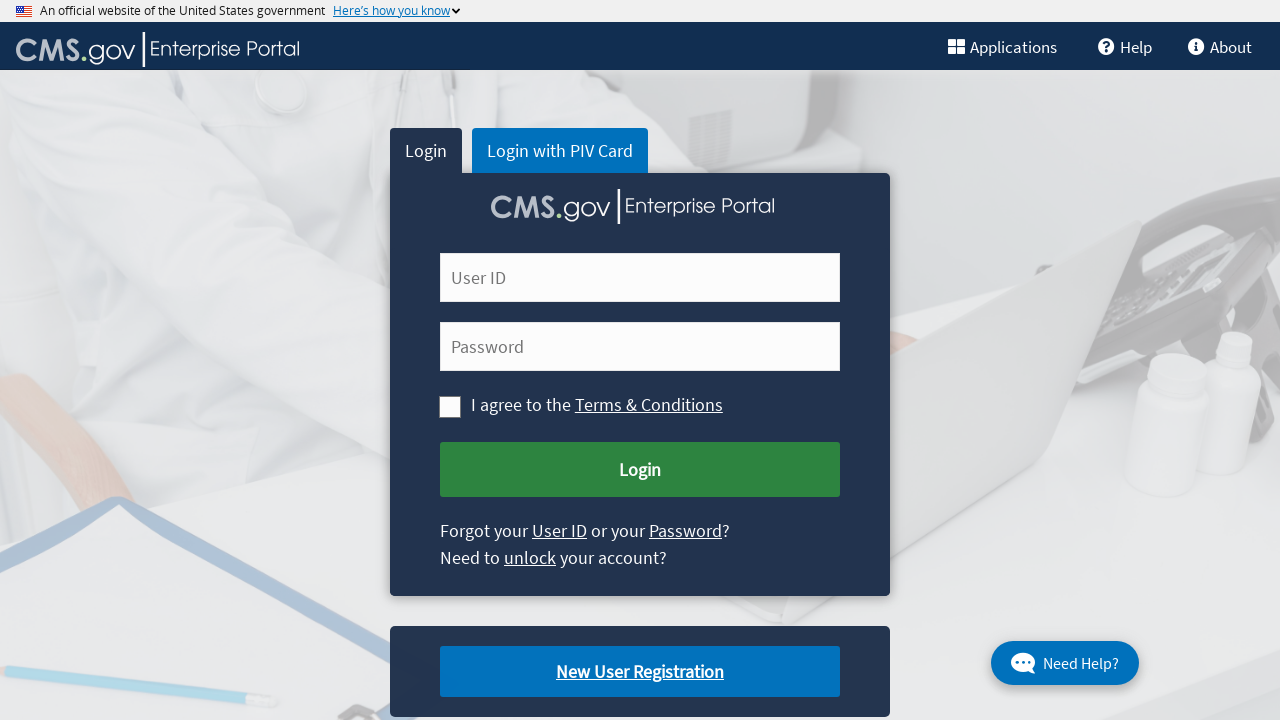

Clicked login submit button using CSS selector with id and name attributes at (640, 470) on button#cms-login-submit[name='Submit Login']
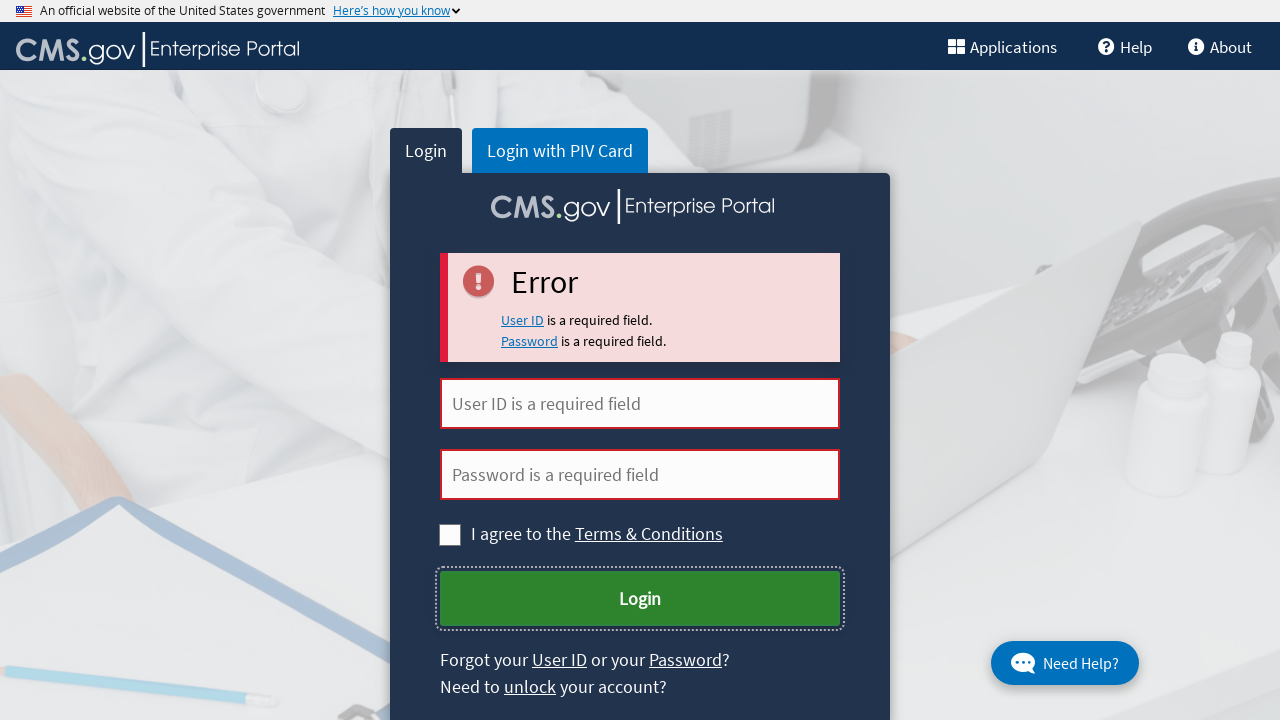

Waited 2000ms for page to respond after login button click
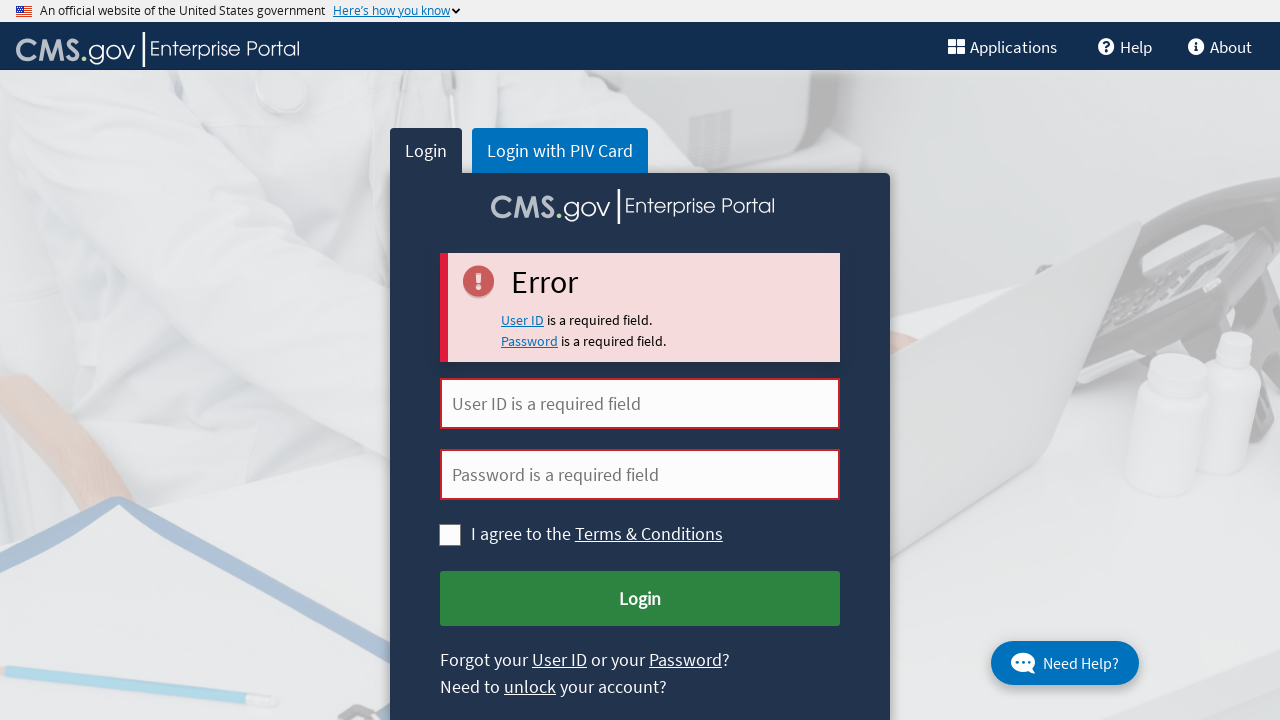

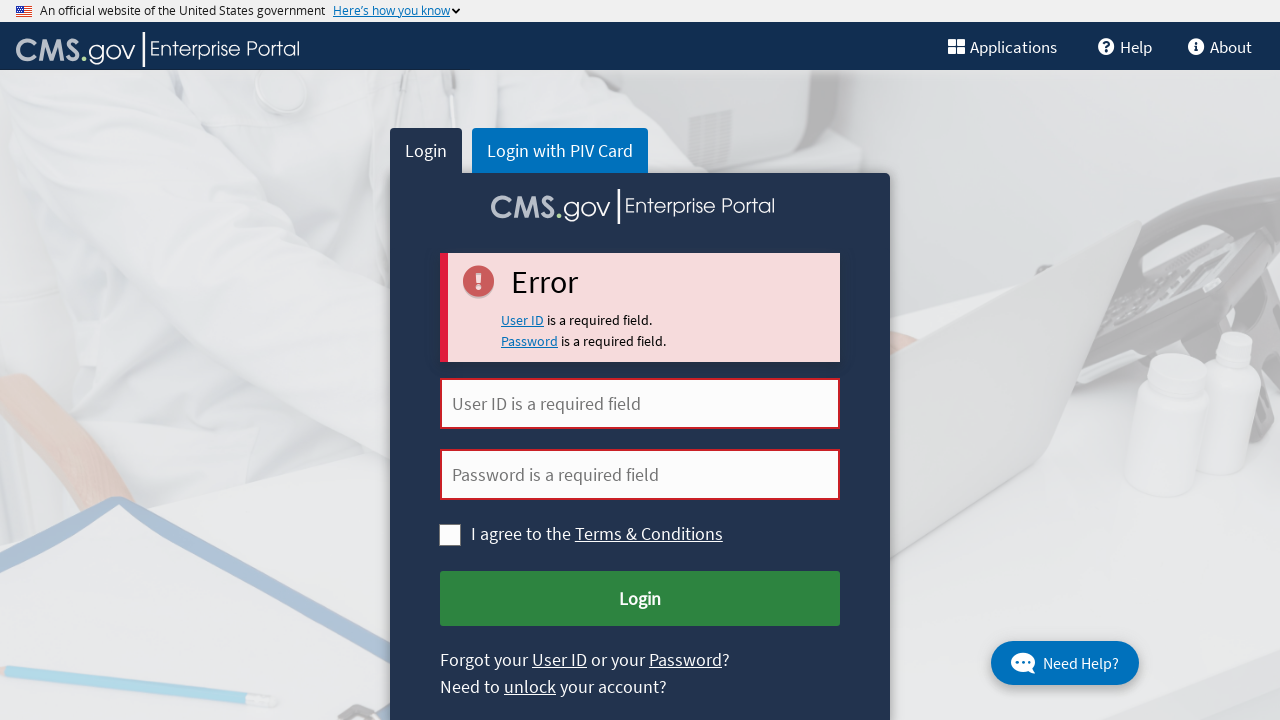